Tests right-click (context menu) functionality on a button and verifies the success message appears

Starting URL: https://demoqa.com/buttons

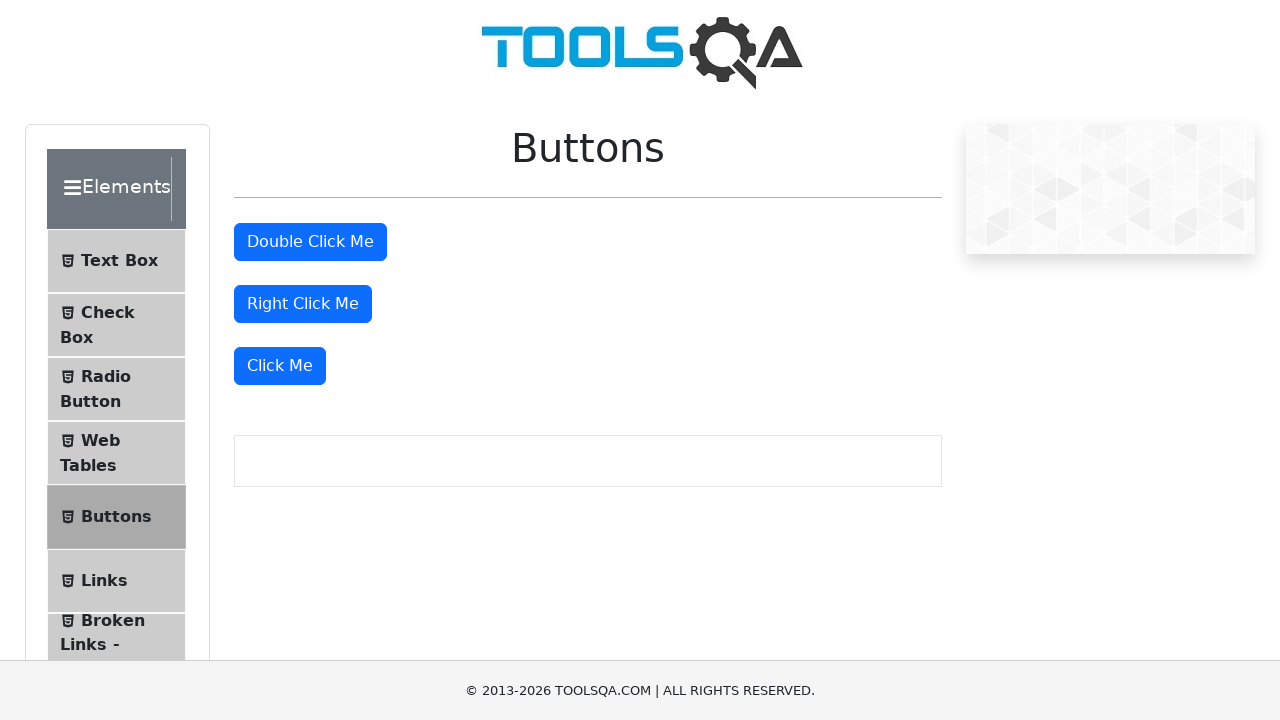

Right-clicked the 'Right Click Me' button at (303, 304) on #rightClickBtn
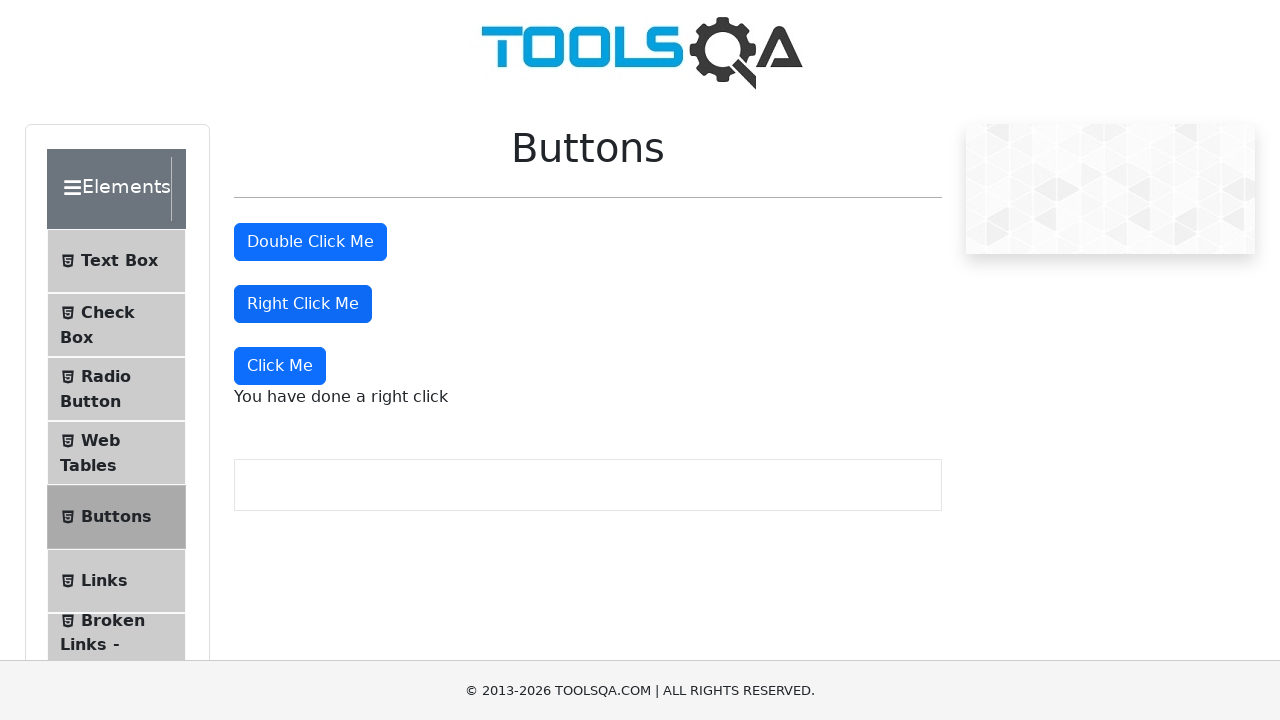

Right-click context menu message selector appeared
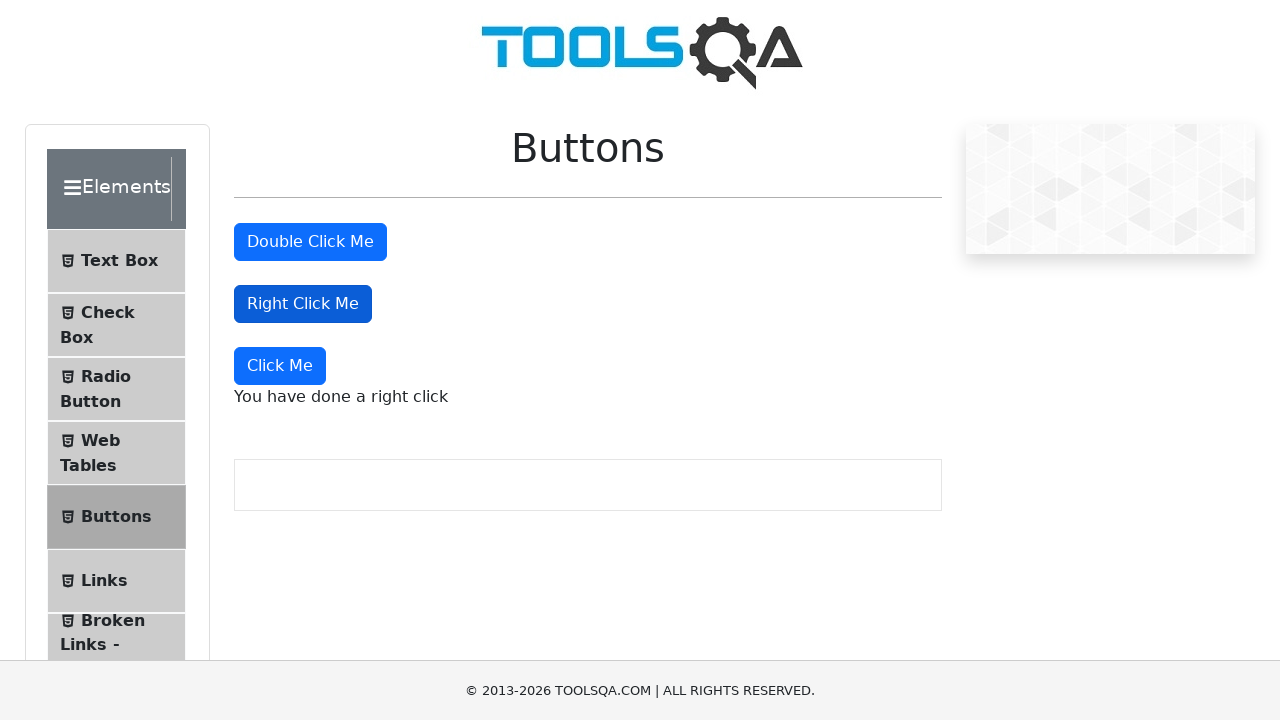

Verified success message 'You have done a right click' is displayed
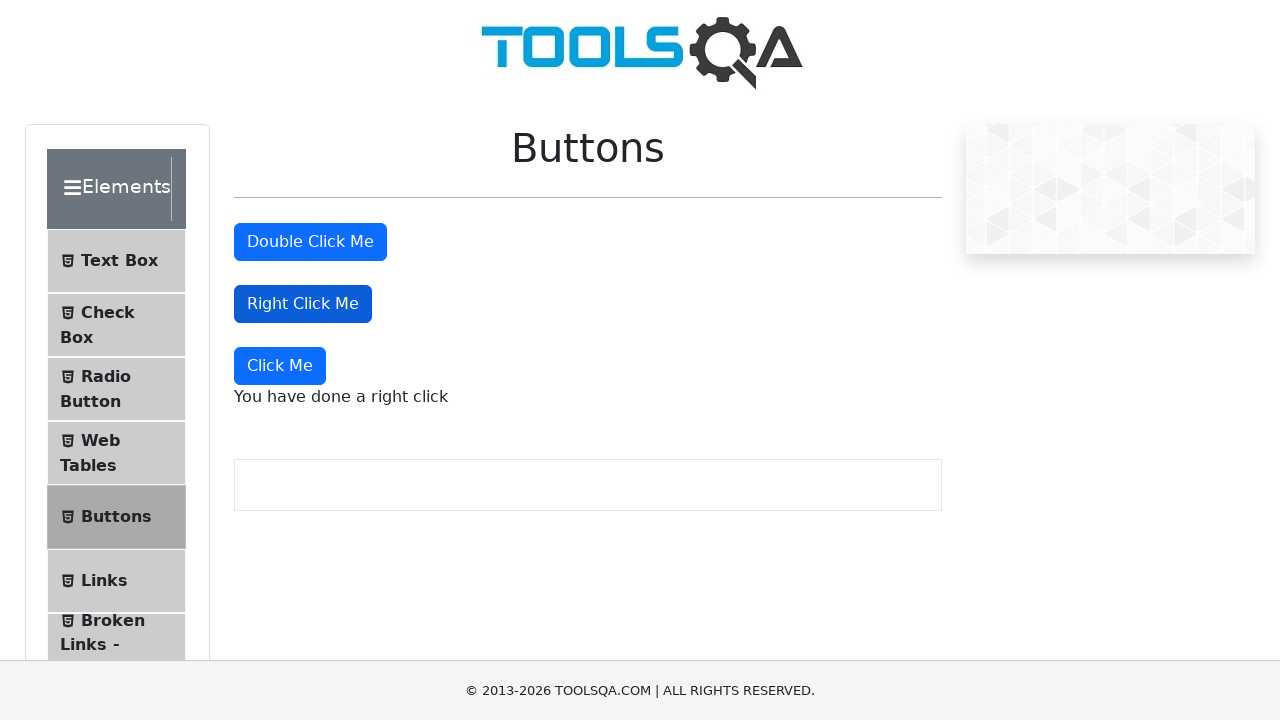

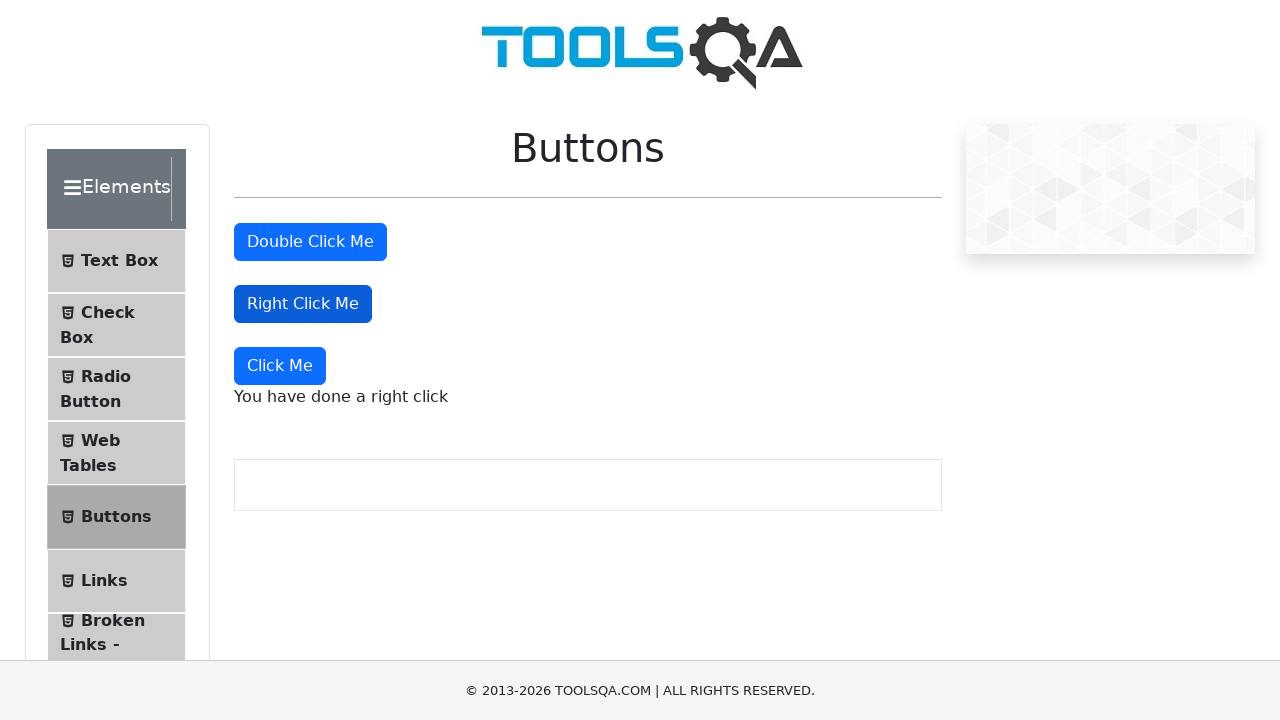